Tests drag and drop functionality on the jQuery UI droppable demo page by dragging an element and dropping it onto a droppable target area.

Starting URL: http://jqueryui.com/resources/demos/droppable/default.html

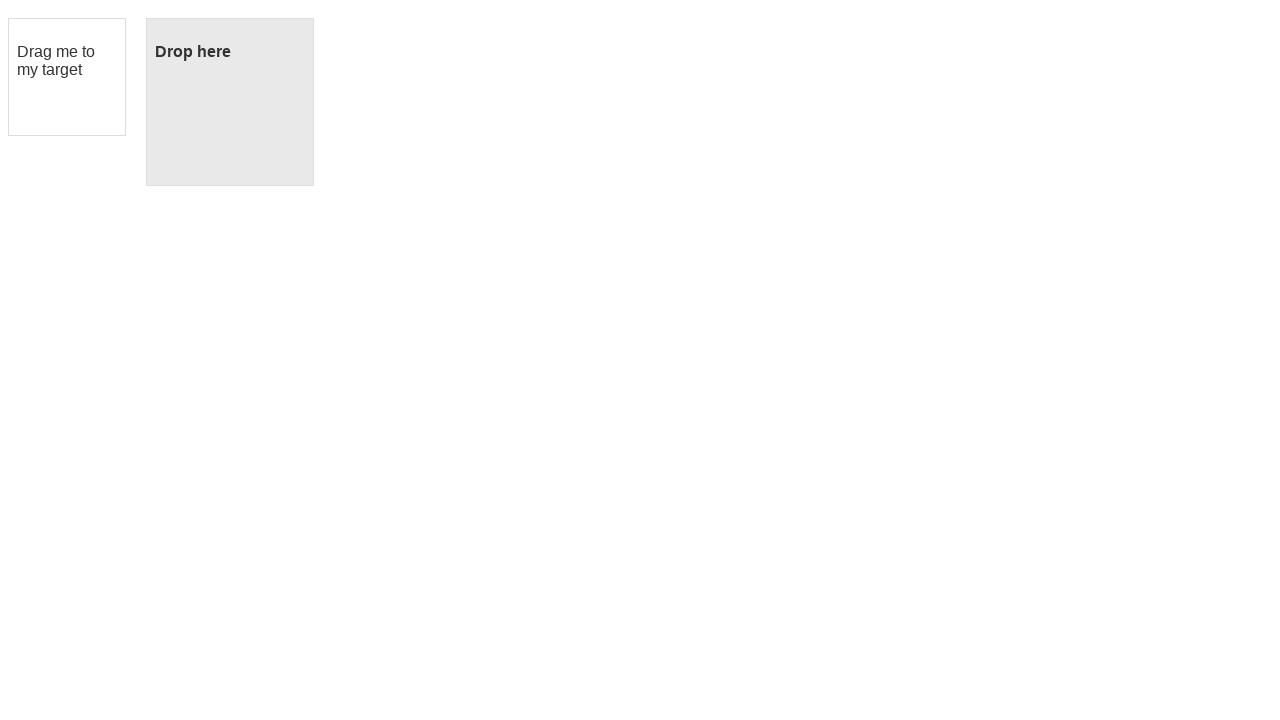

Located the draggable element with ID 'draggable'
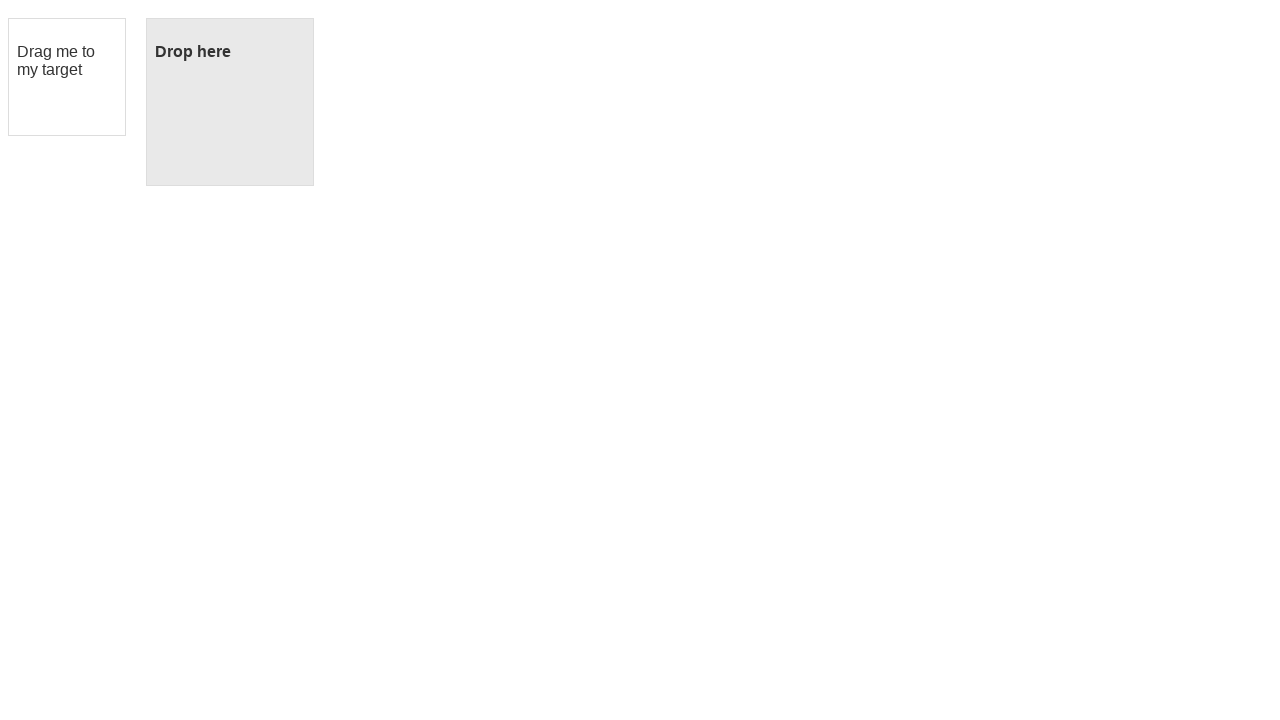

Located the droppable target element with ID 'droppable'
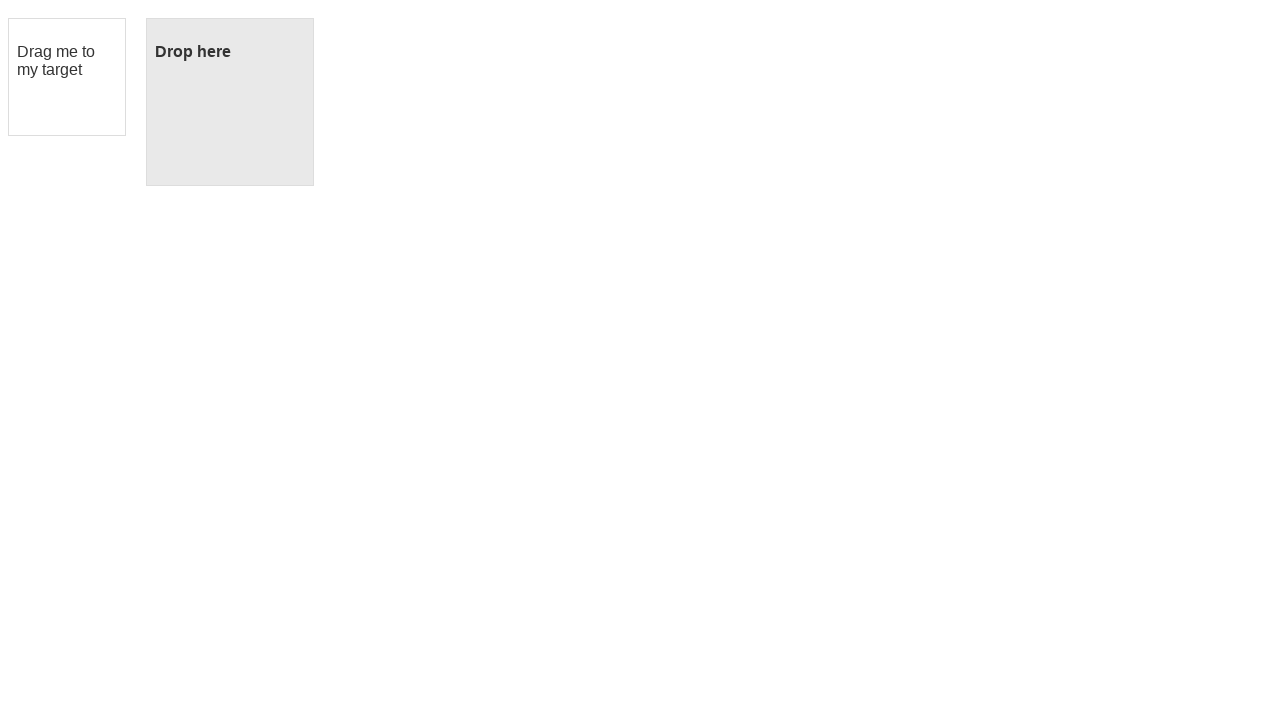

Dragged the draggable element and dropped it onto the droppable target at (230, 102)
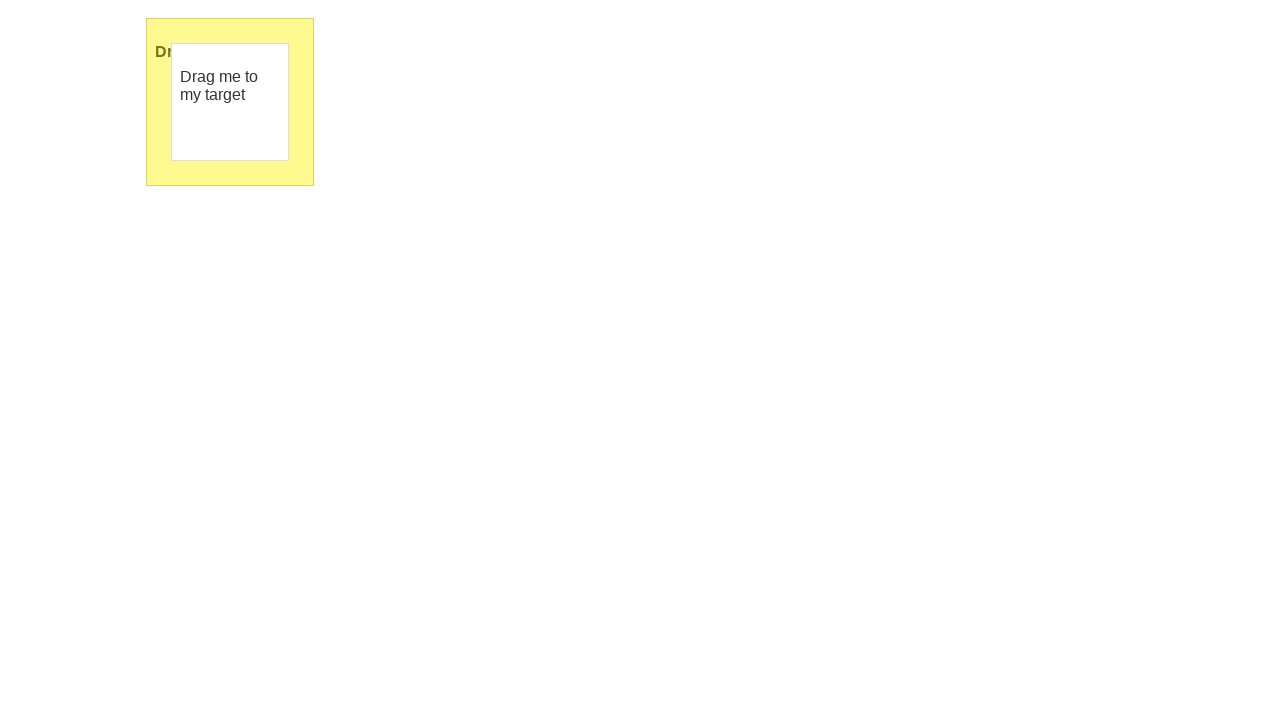

Verified drop was successful - droppable element now has ui-state-highlight class
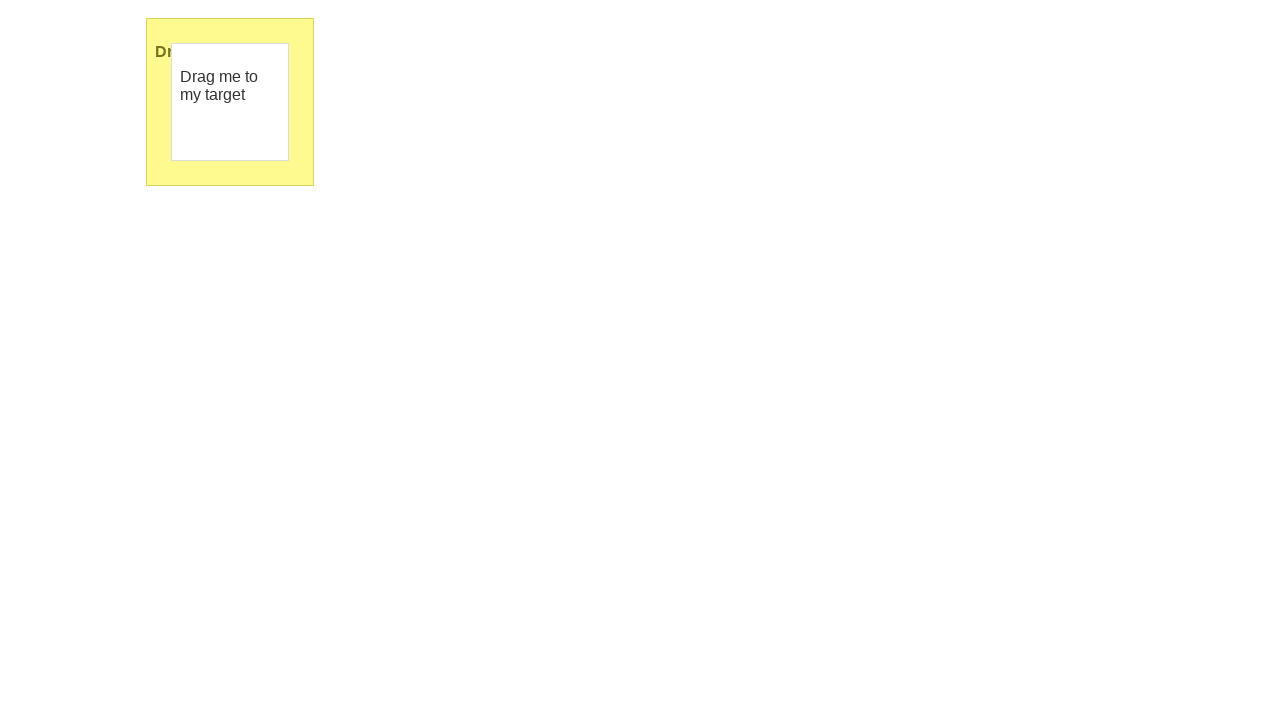

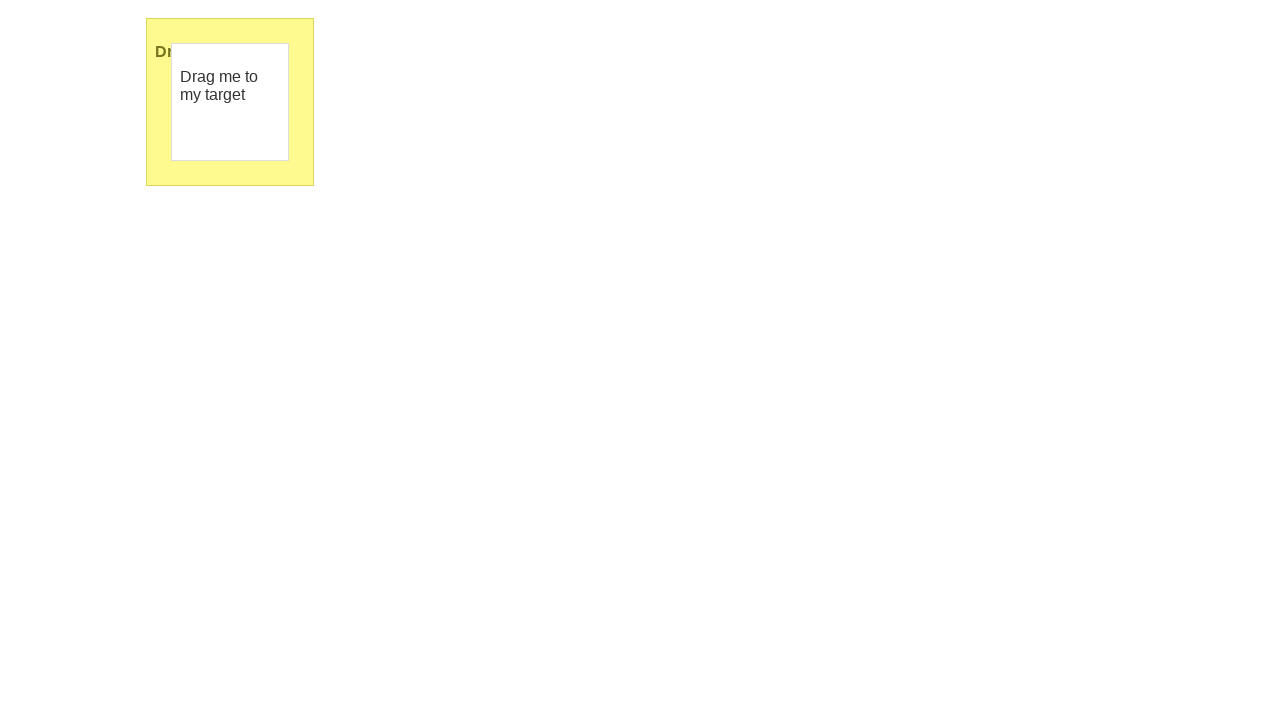